Tests page scrolling functionality by scrolling down 100 pixels after locating a button element

Starting URL: https://suninjuly.github.io/execute_script.html

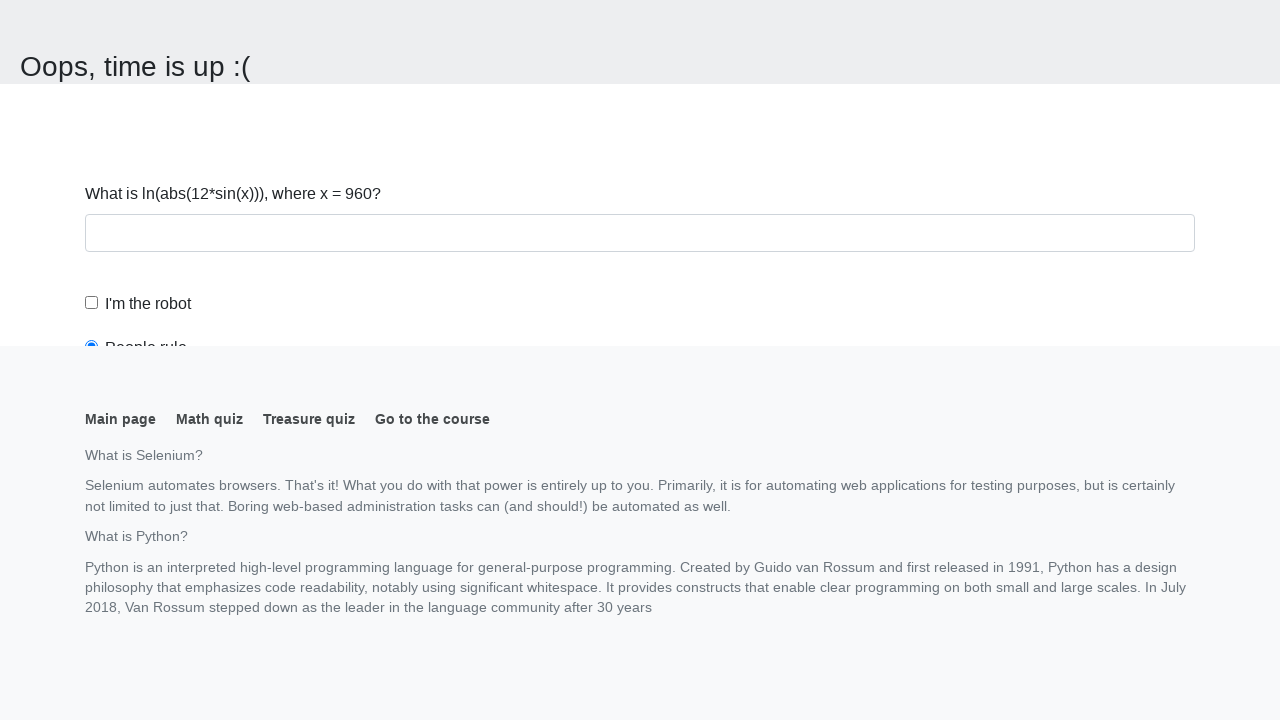

Waited for button element to load
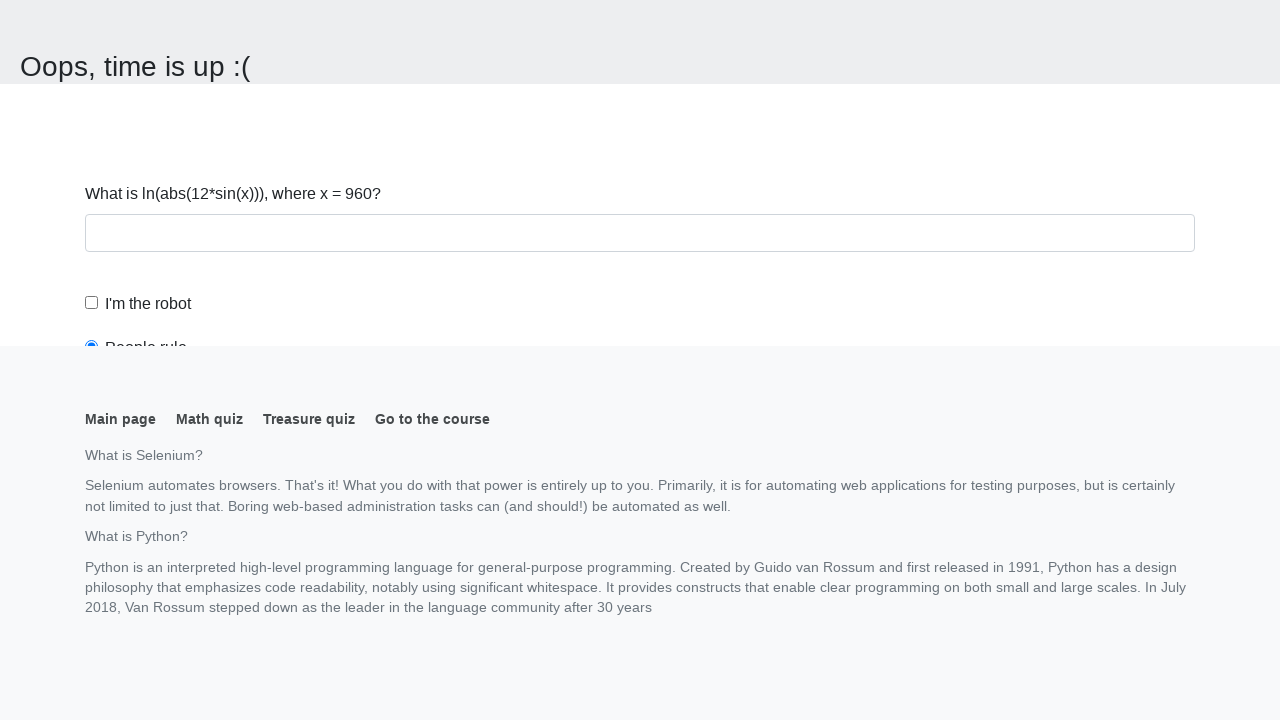

Scrolled down 100 pixels
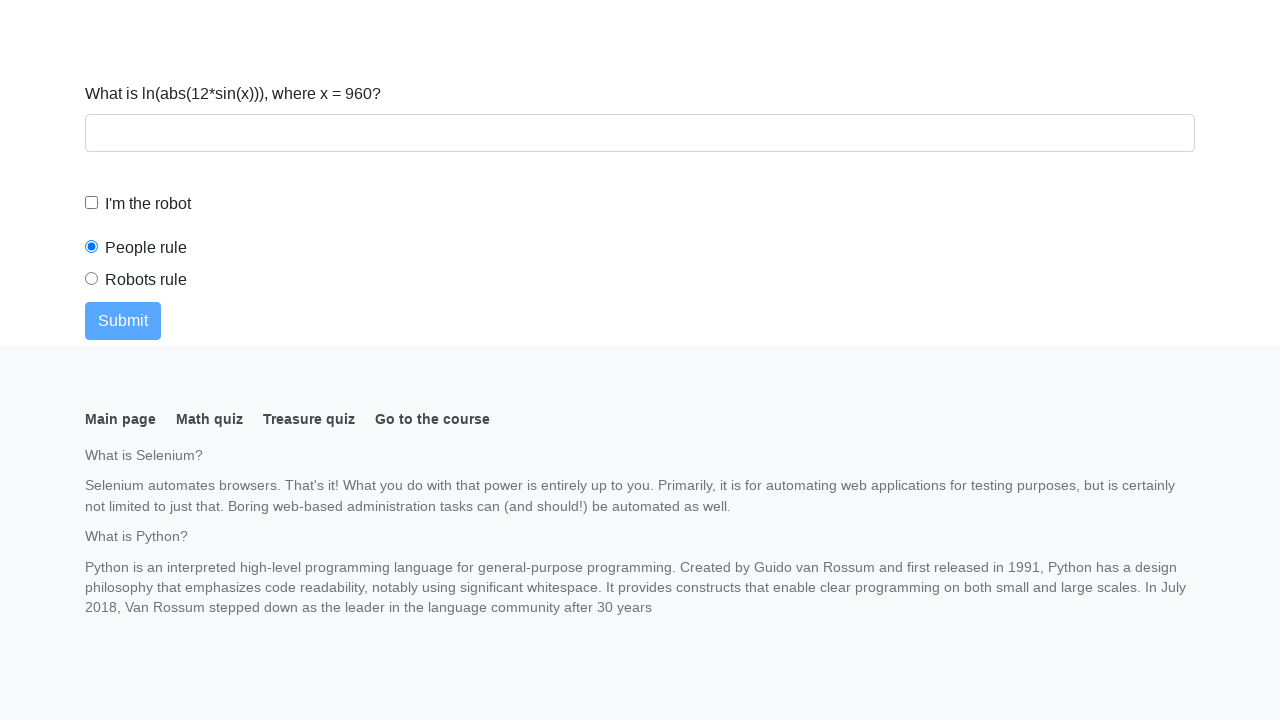

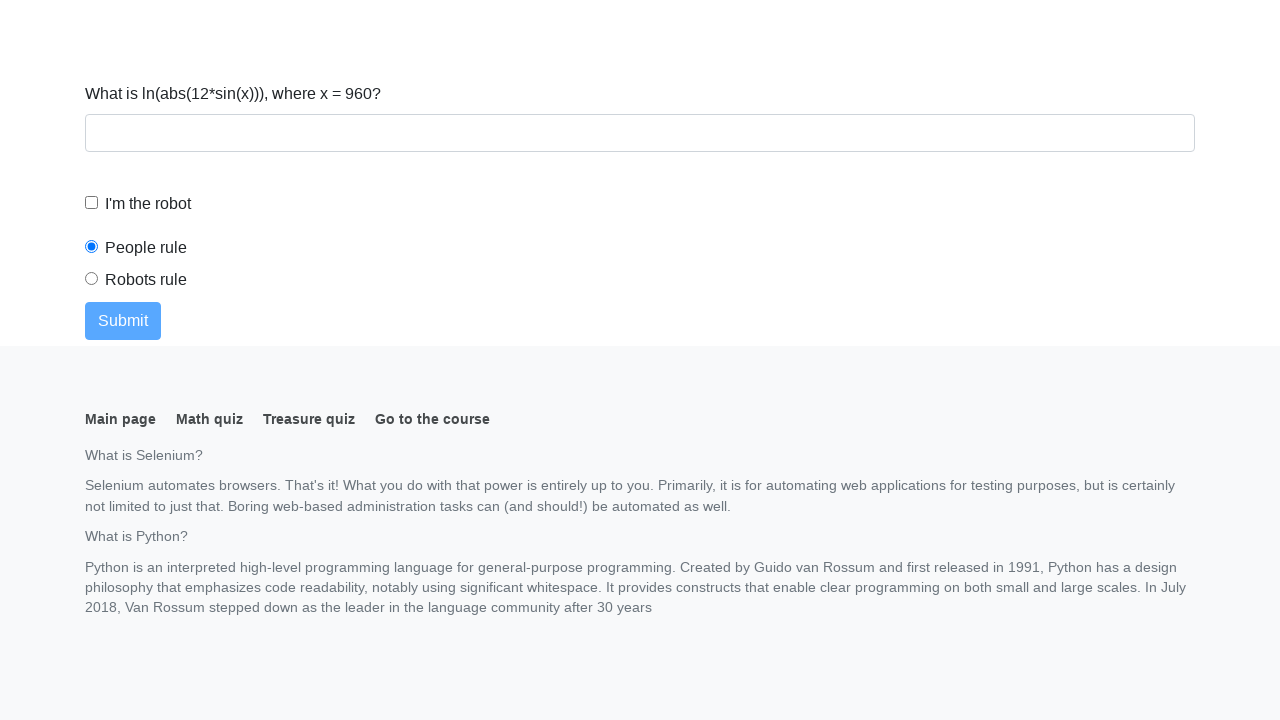